Tests context click (right-click) and double-click user gestures on dropdown menu elements, verifying that the corresponding context menus are displayed after each action.

Starting URL: https://bonigarcia.dev/selenium-webdriver-java/dropdown-menu.html

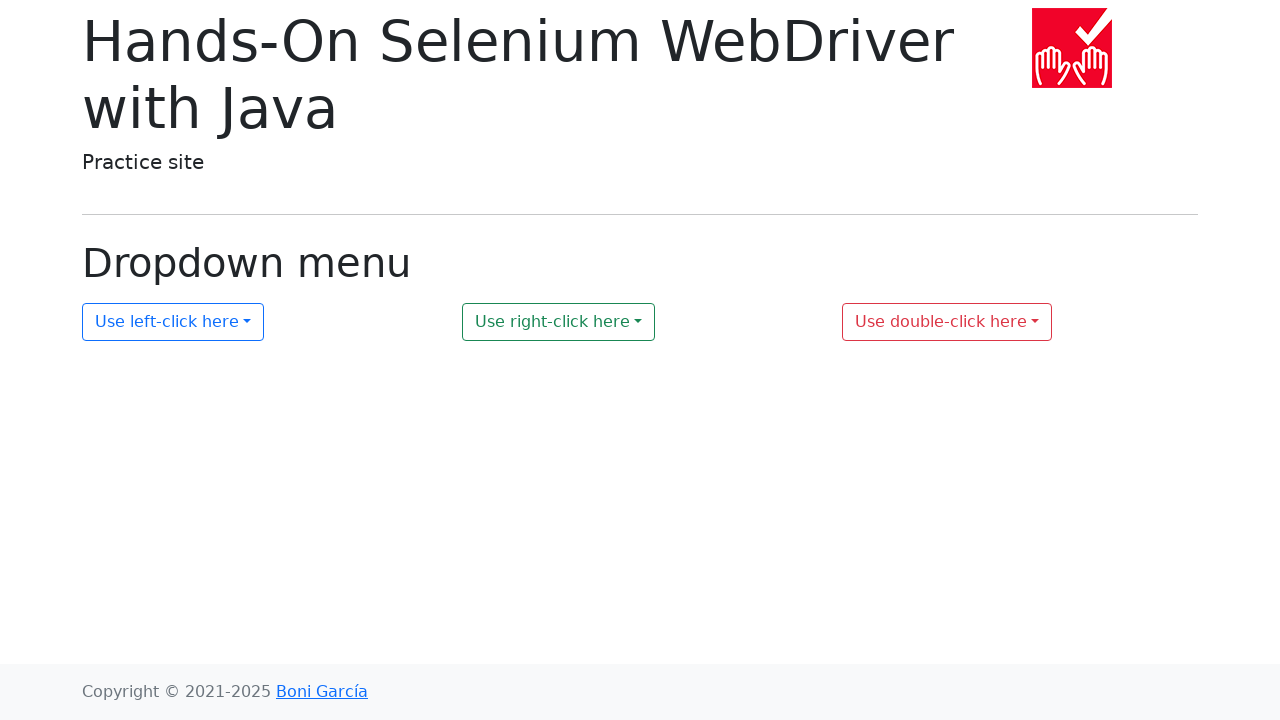

Right-clicked on dropdown 2 element at (559, 322) on #my-dropdown-2
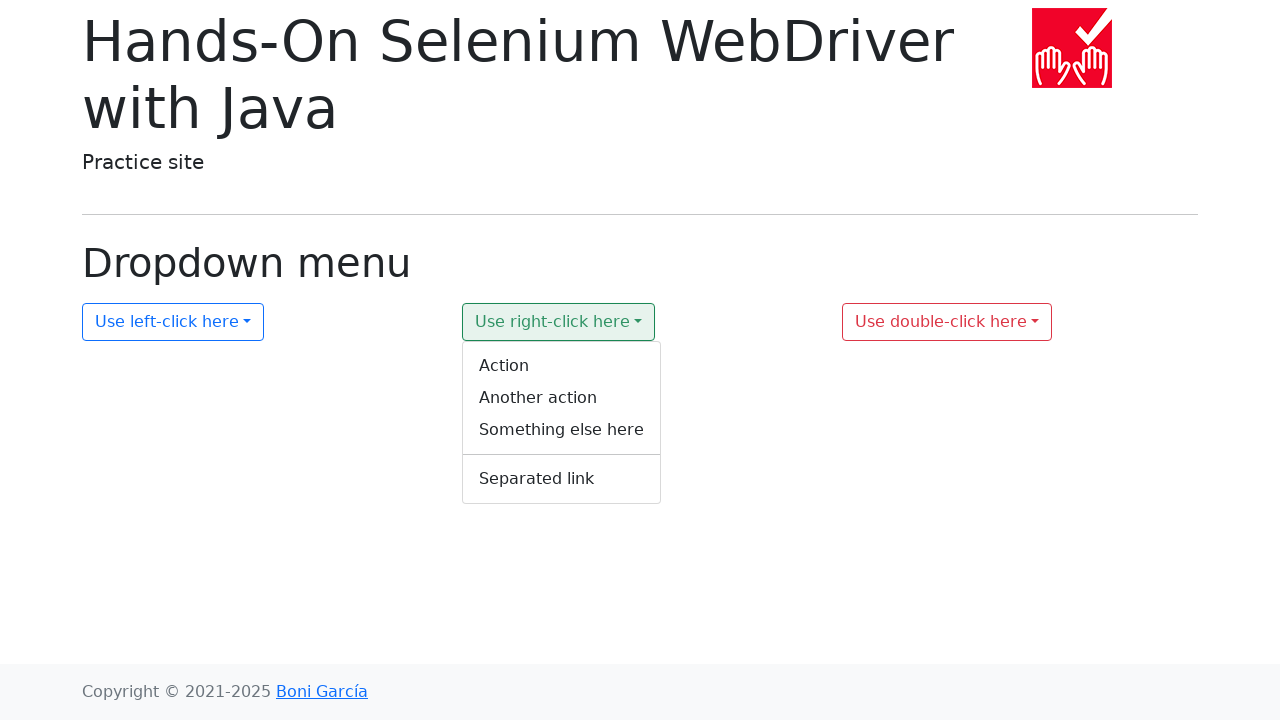

Context menu 2 is now visible
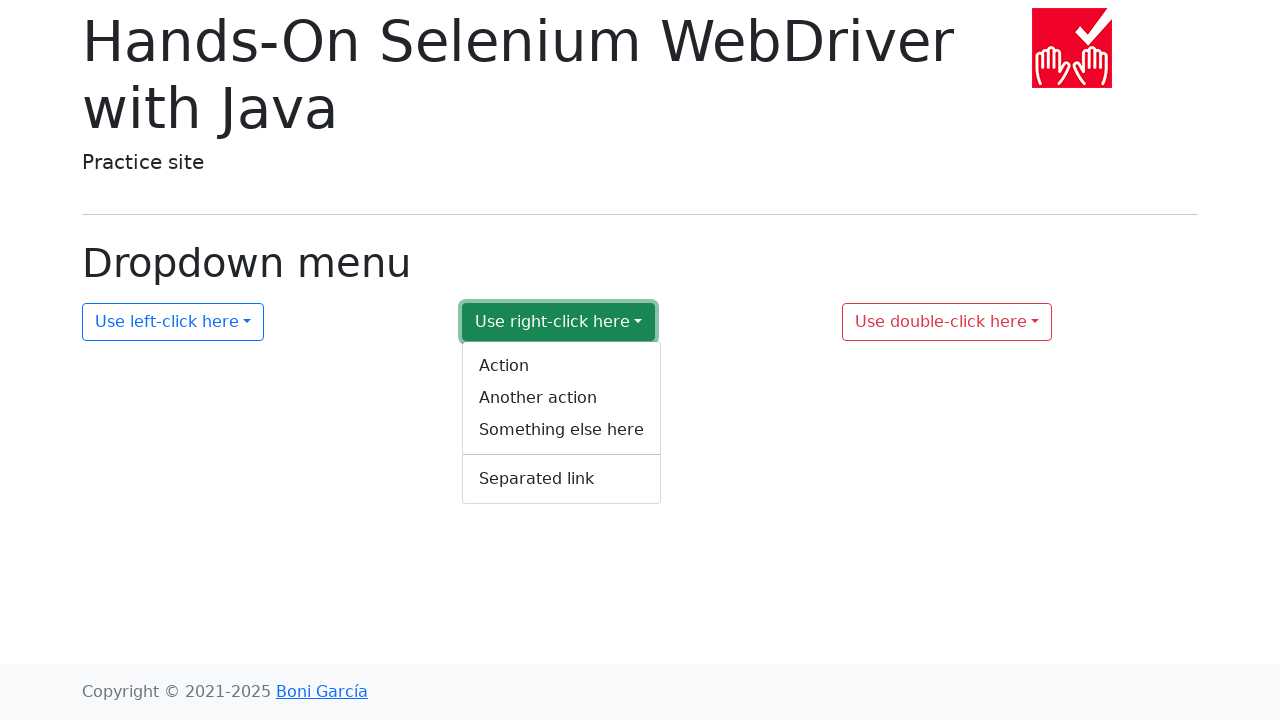

Double-clicked on dropdown 3 element at (947, 322) on #my-dropdown-3
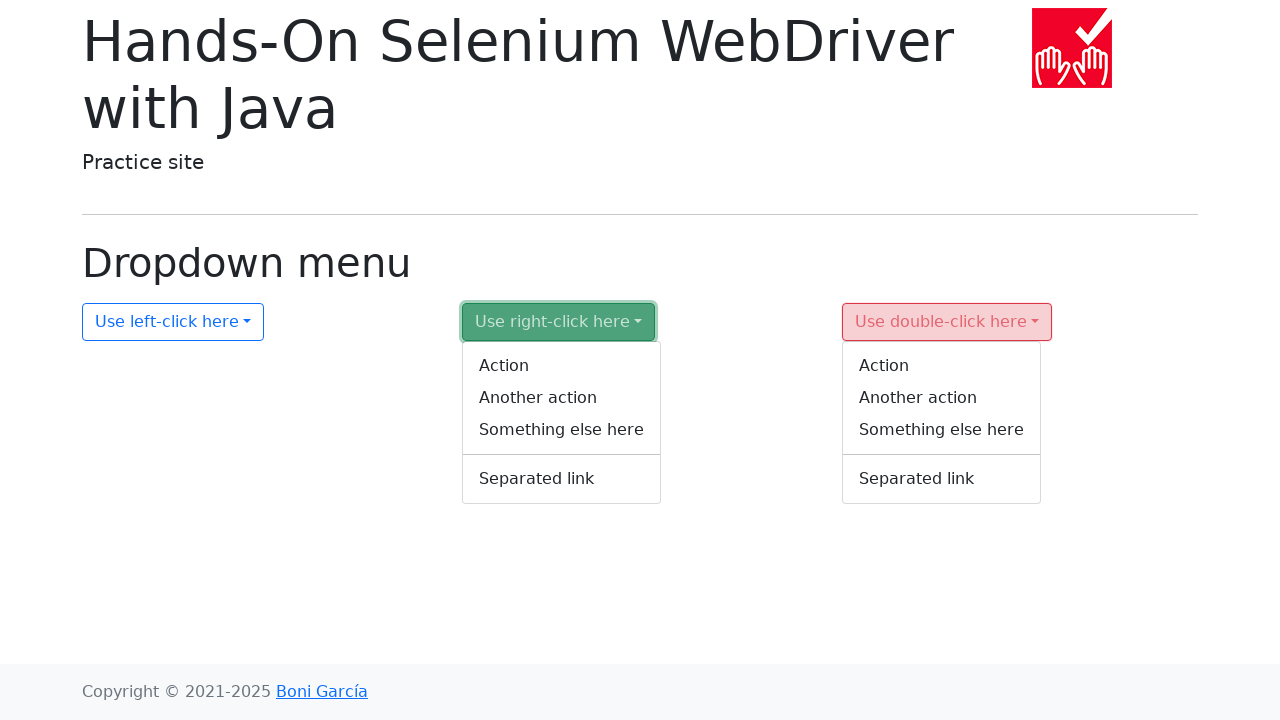

Context menu 3 is now visible
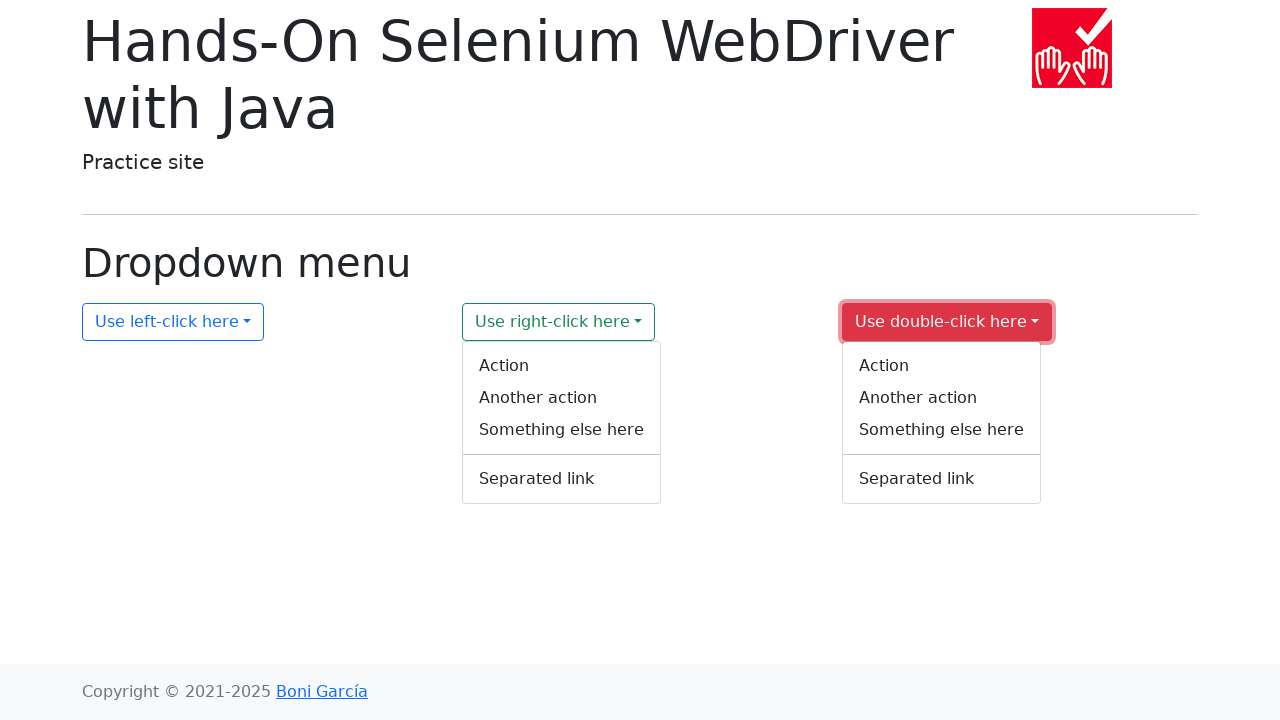

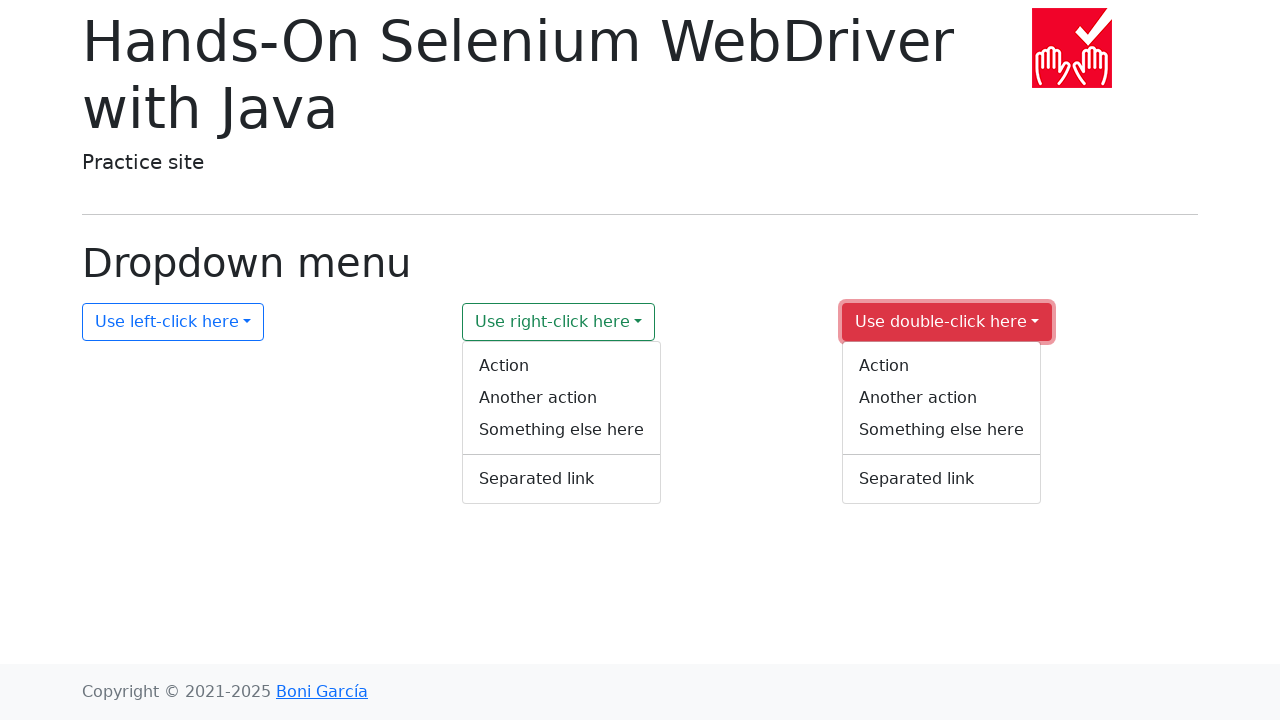